Navigates to JD.com homepage

Starting URL: http://www.jd.com

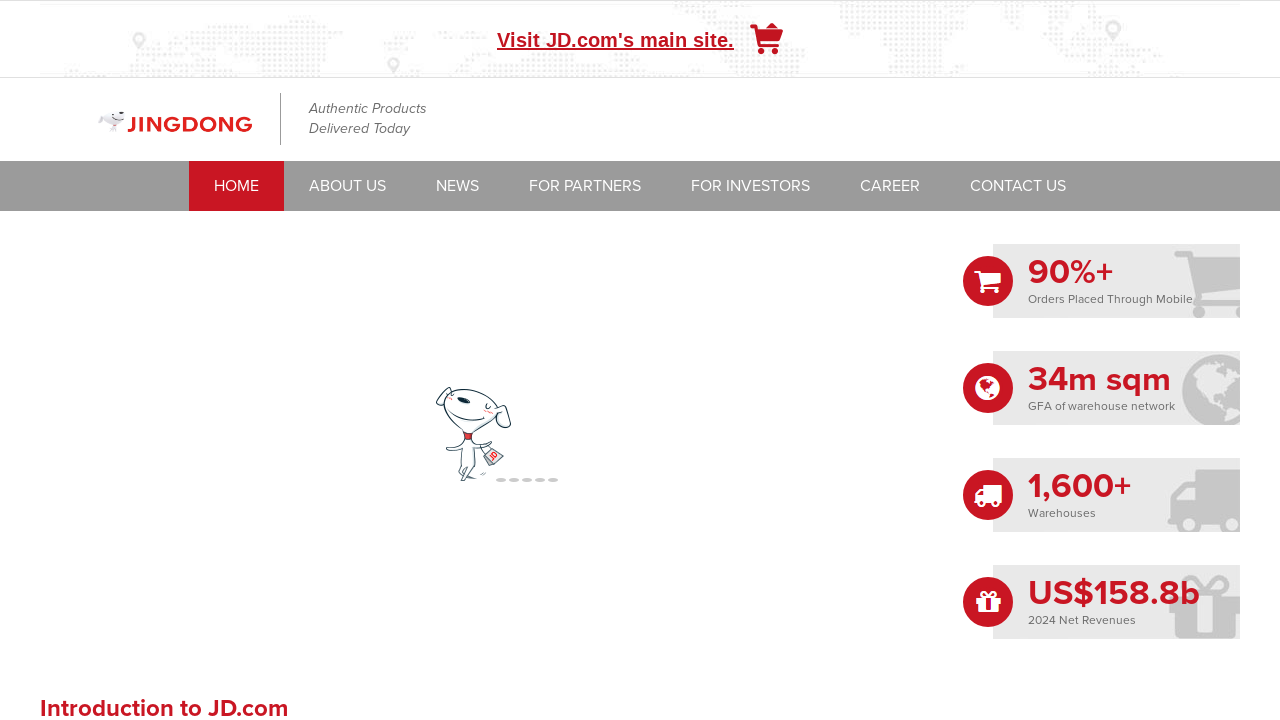

JD.com homepage loaded with DOM content ready
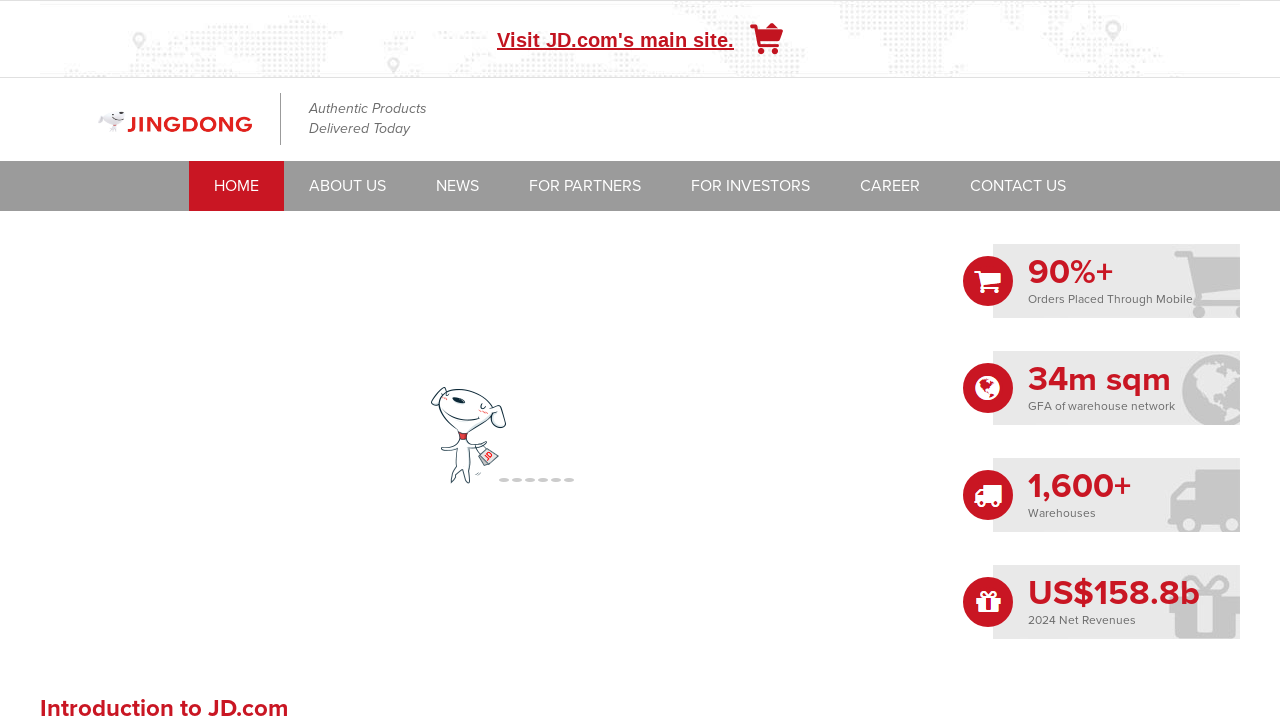

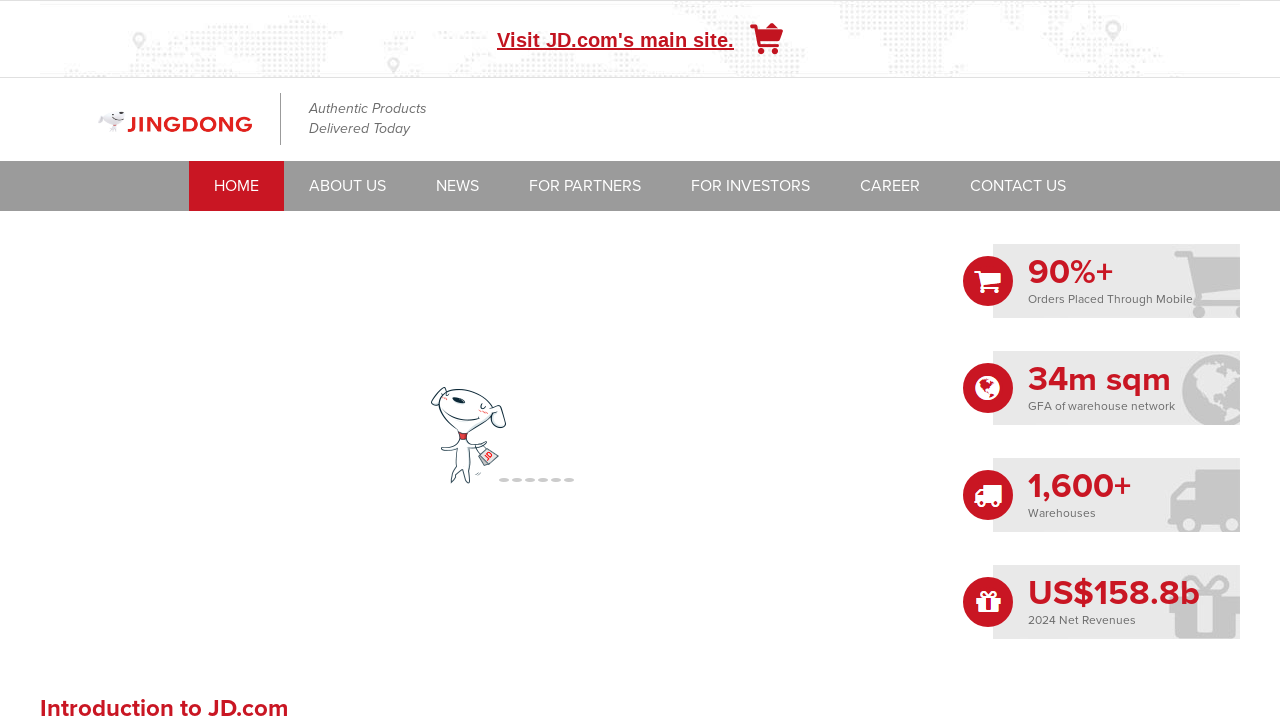